Tests Gmail help link functionality by clicking the Help link and switching to the newly opened window to verify navigation

Starting URL: https://www.gmail.com

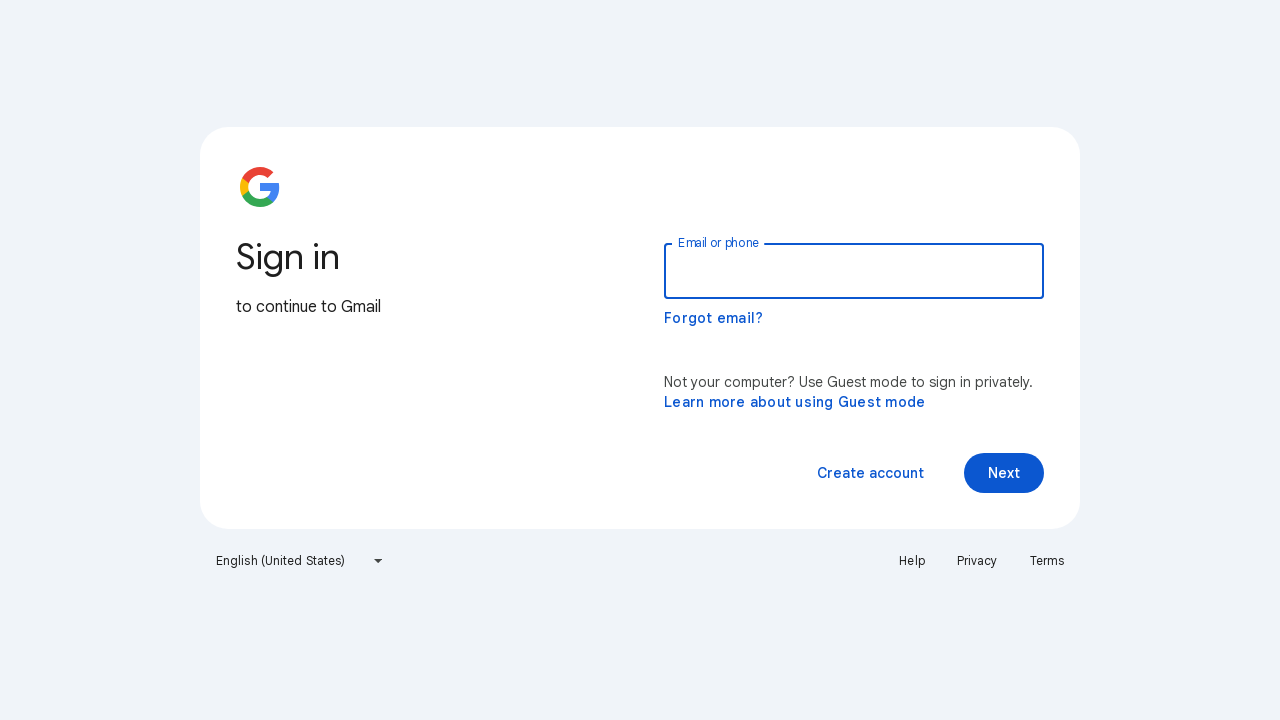

Clicked the Help link at (912, 561) on text=Help
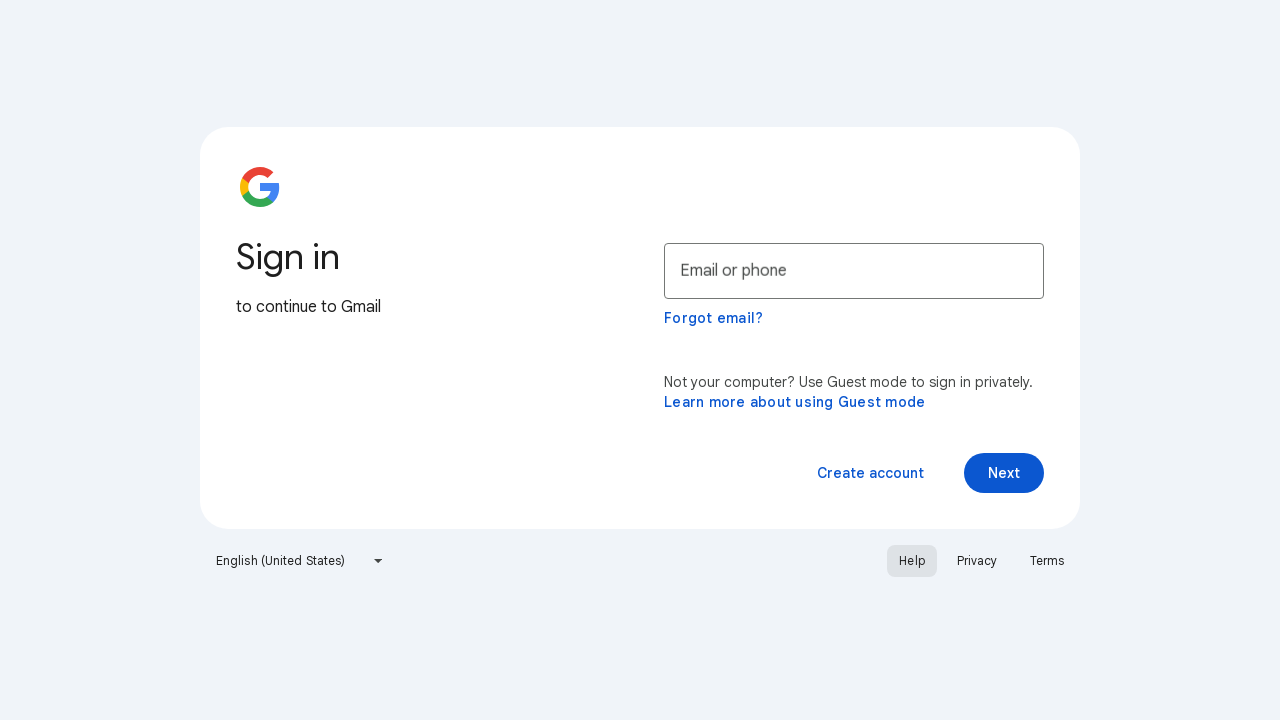

Help link opened a new page/tab at (912, 561) on text=Help
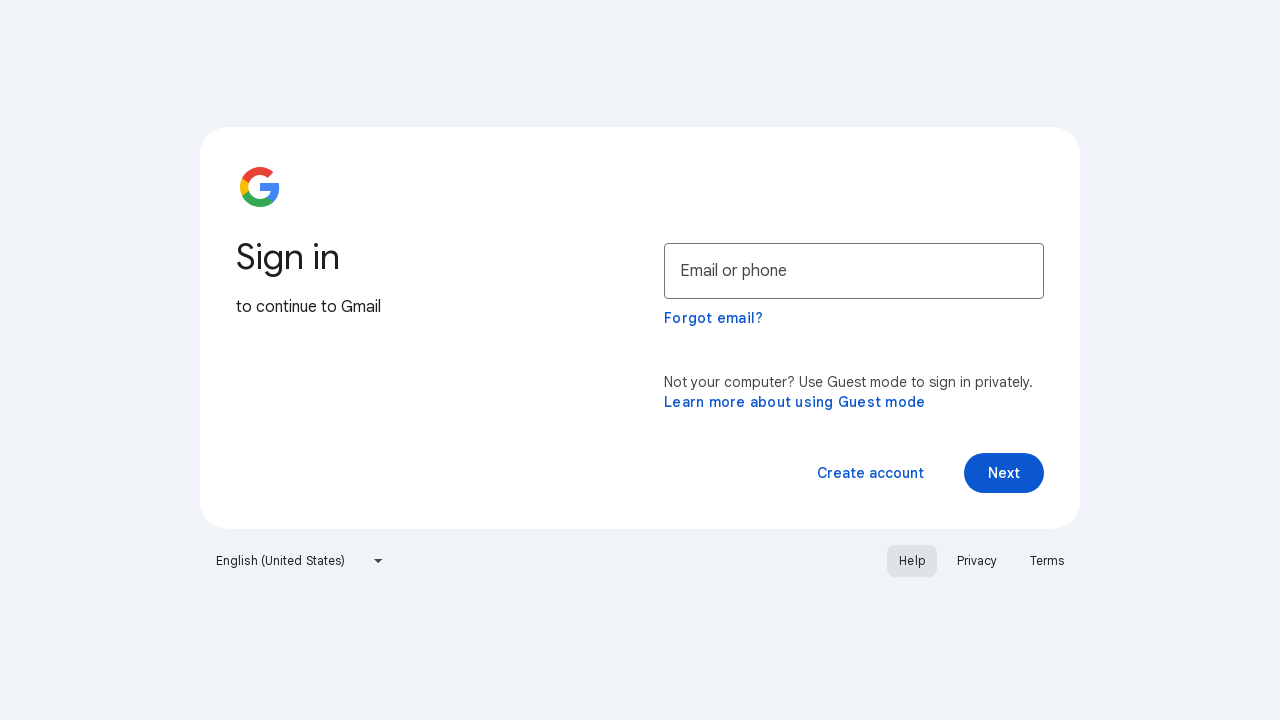

Switched context to the newly opened Help page
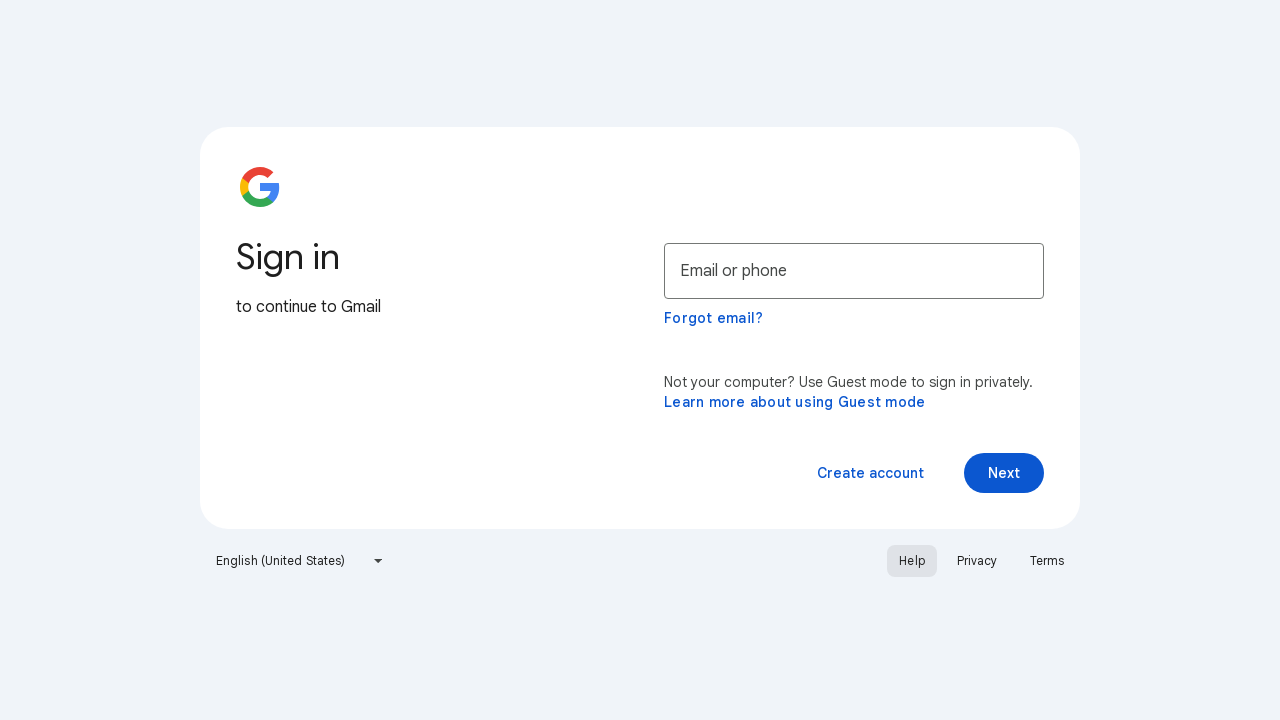

Help page fully loaded
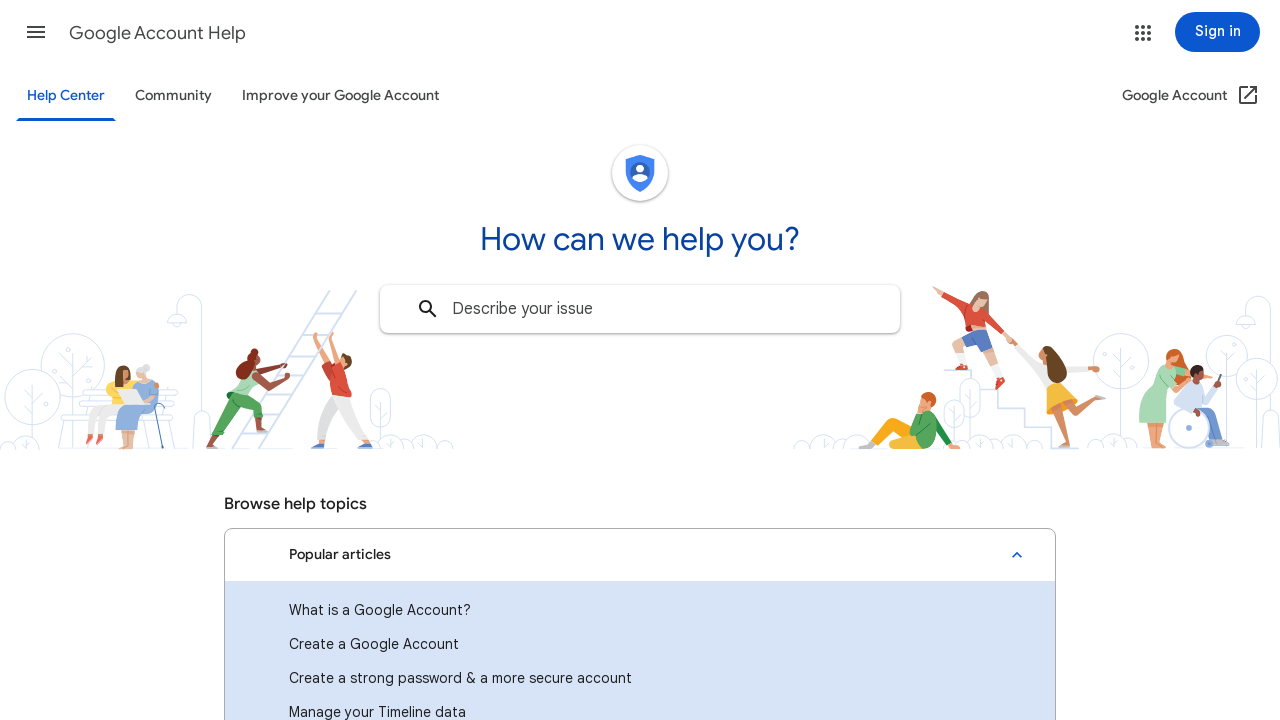

Verified Help page title: Google Account Help
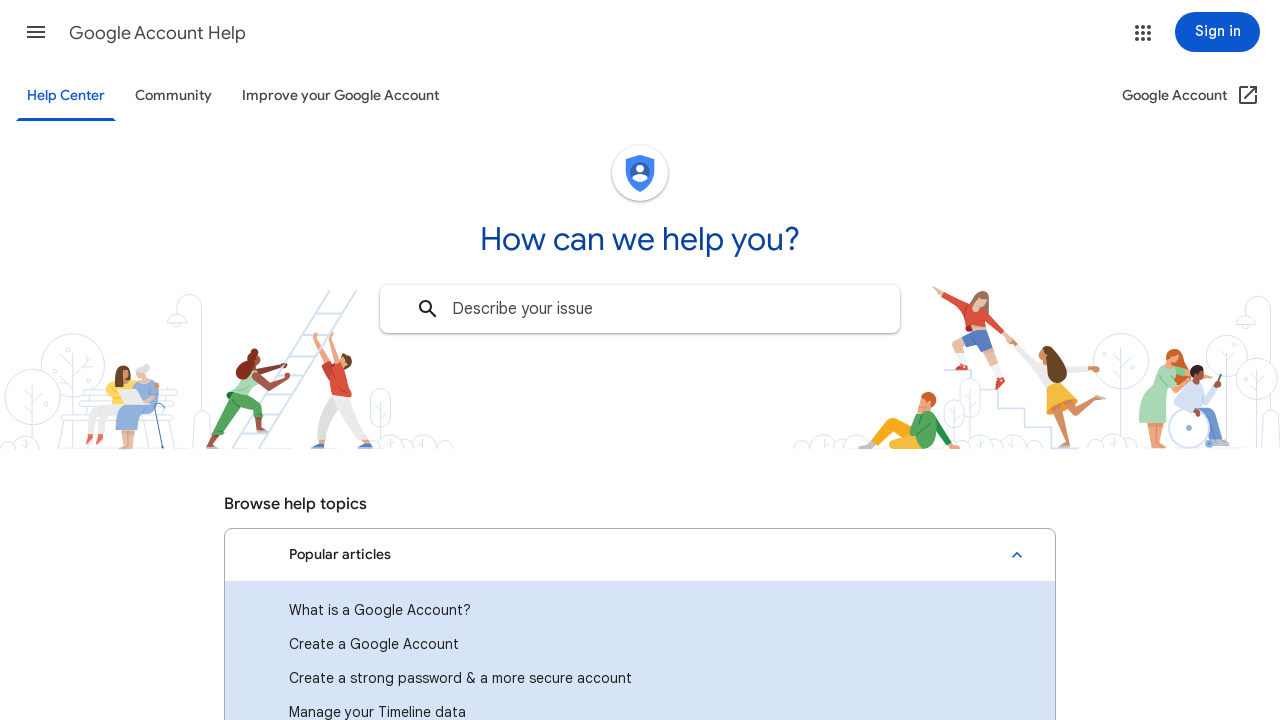

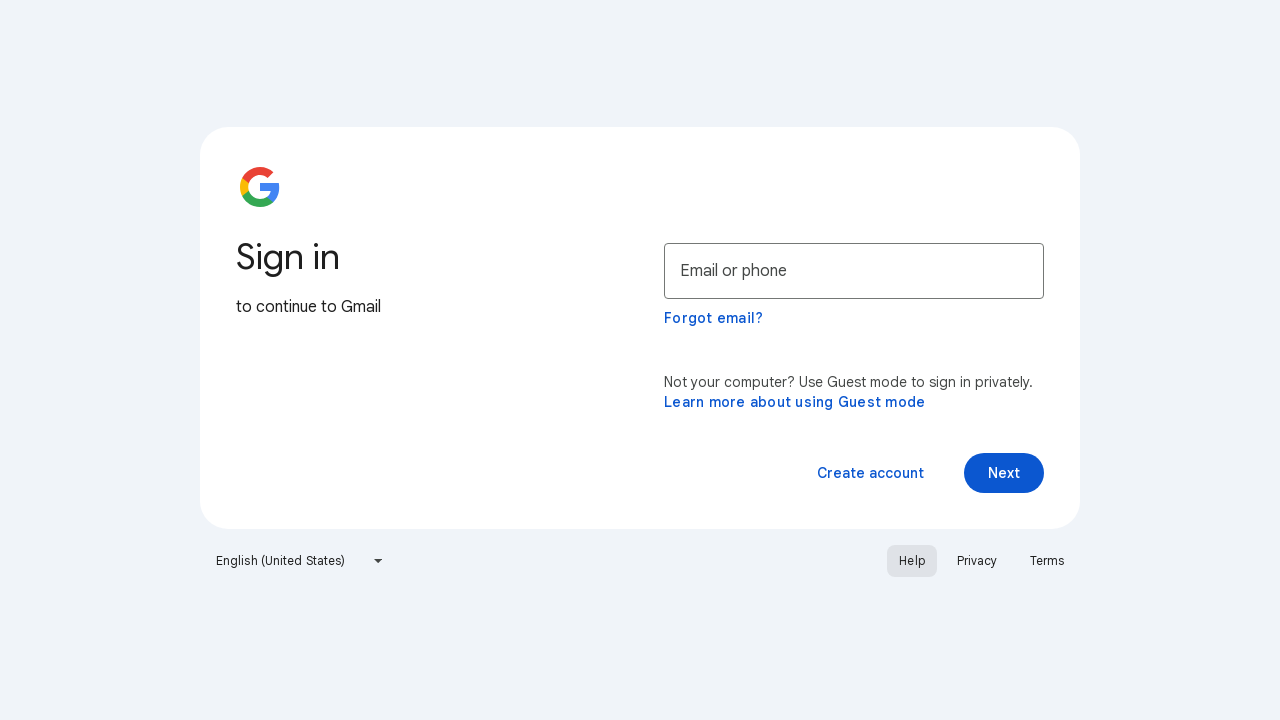